Tests checkbox functionality by navigating to the Checkboxes page and verifying the first checkbox is unchecked

Starting URL: https://the-internet.herokuapp.com/

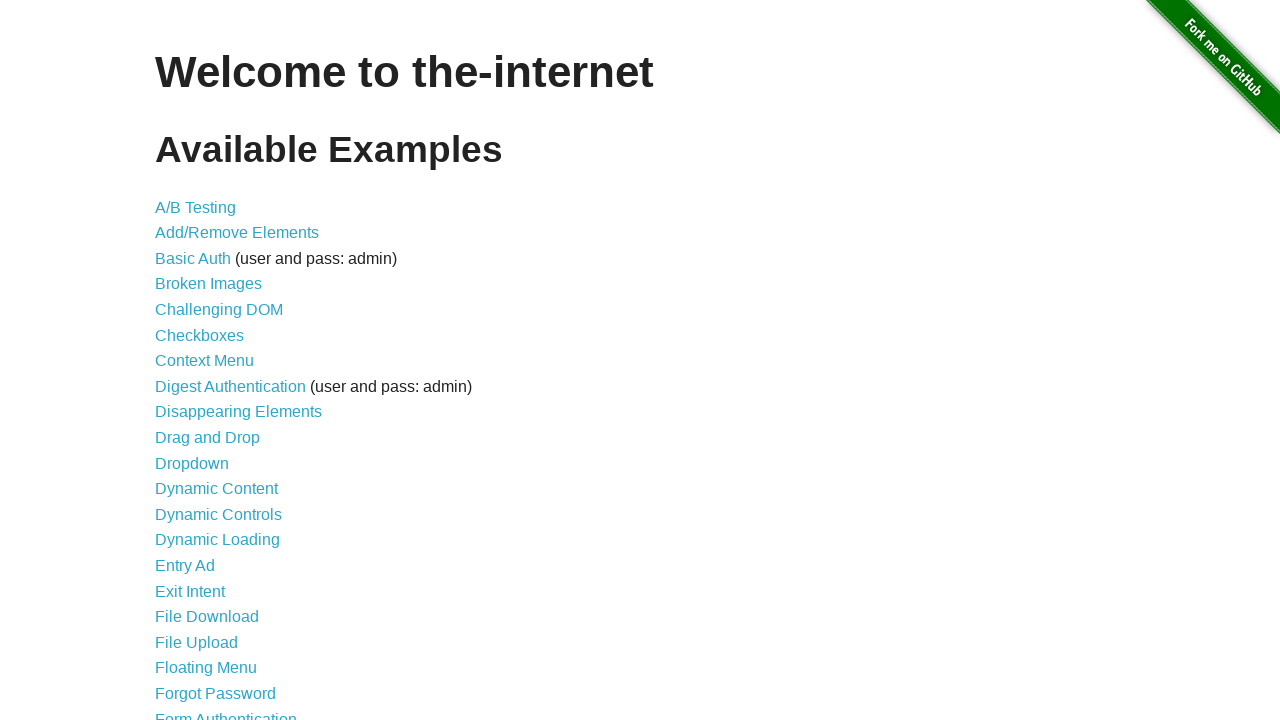

Clicked on Checkboxes link to navigate to checkboxes page at (200, 335) on text="Checkboxes"
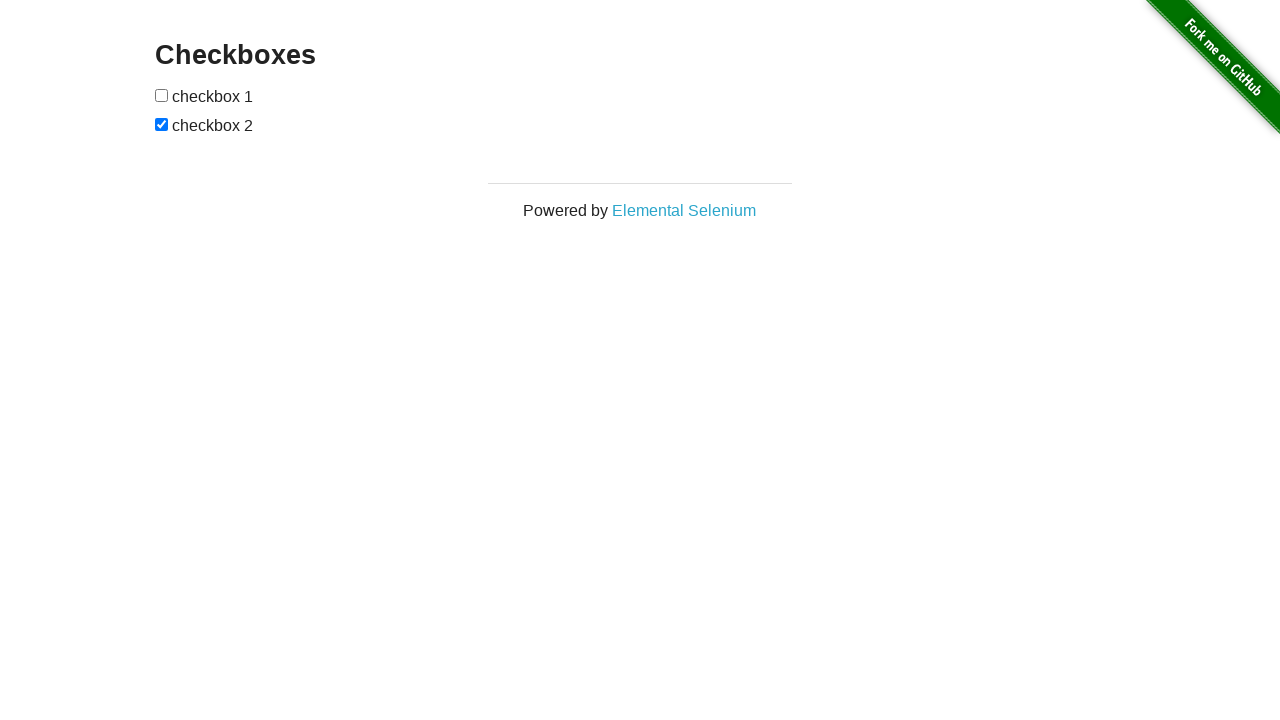

Checked if first checkbox is selected
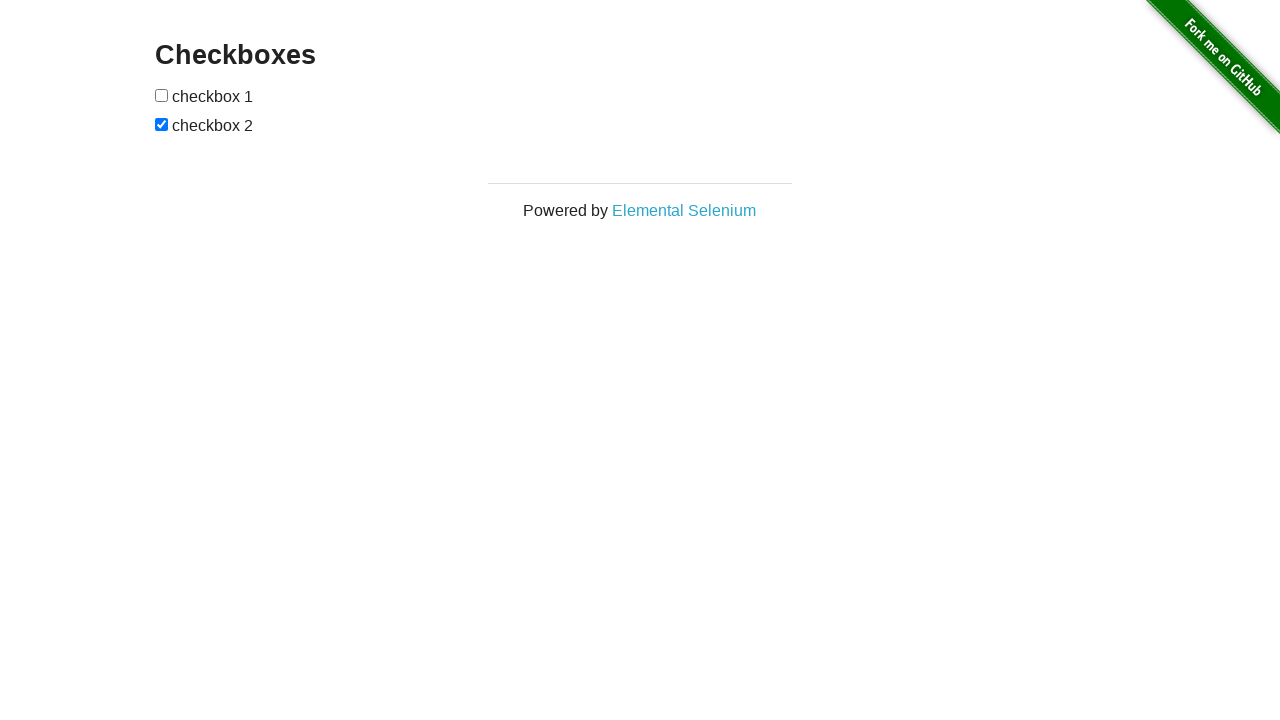

Verified first checkbox is unchecked
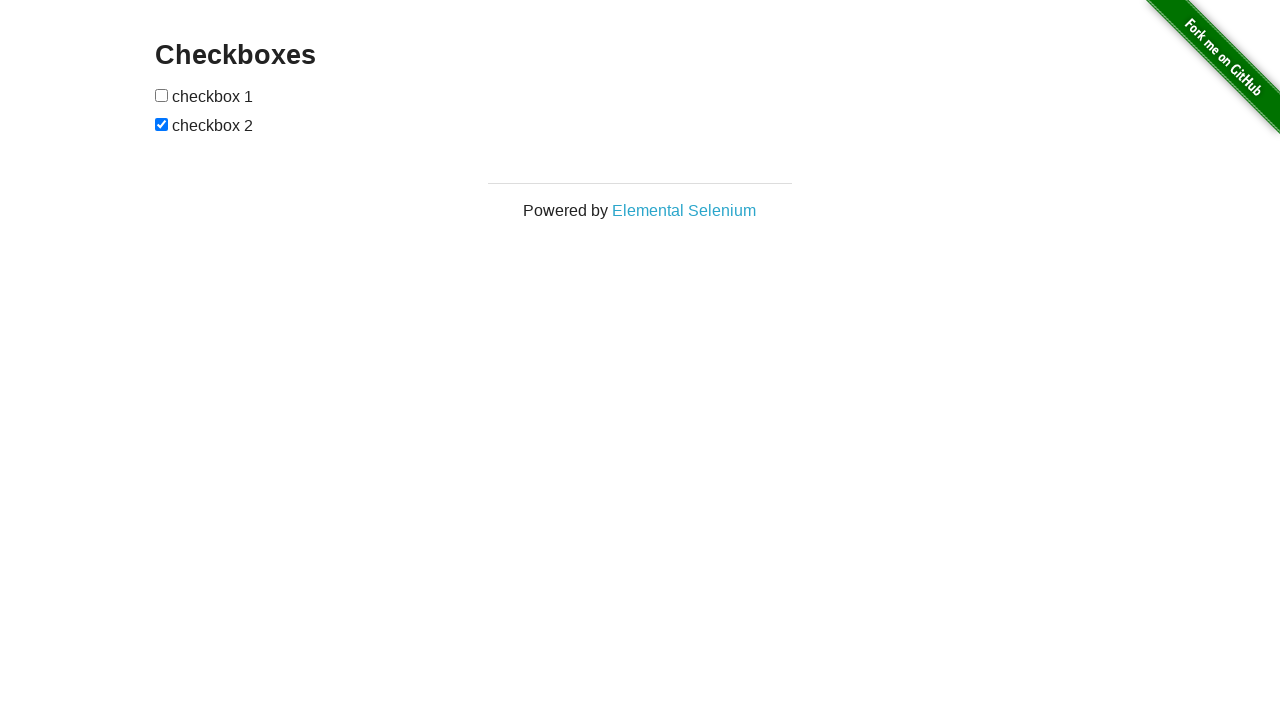

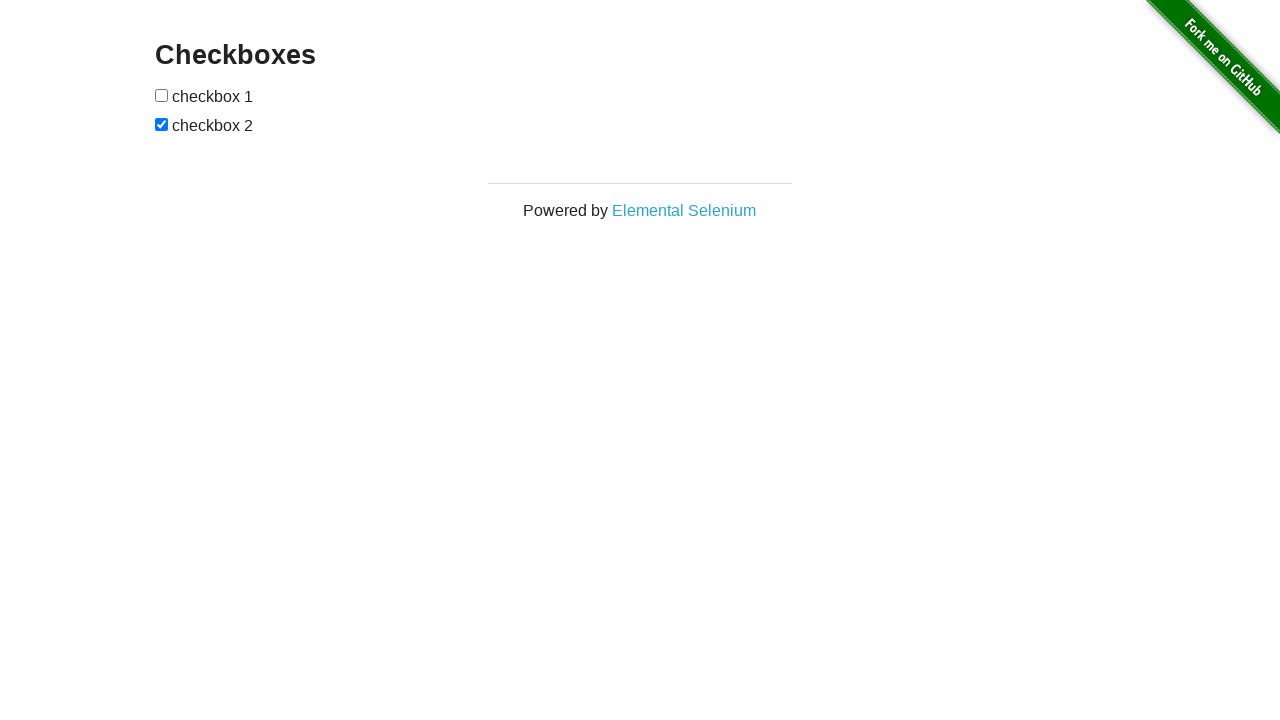